Tests JQuery Select dropdown functionality on the LambdaTest Selenium Playground by navigating to the dropdown demo page and selecting "India" from a country dropdown.

Starting URL: https://www.lambdatest.com/selenium-playground/

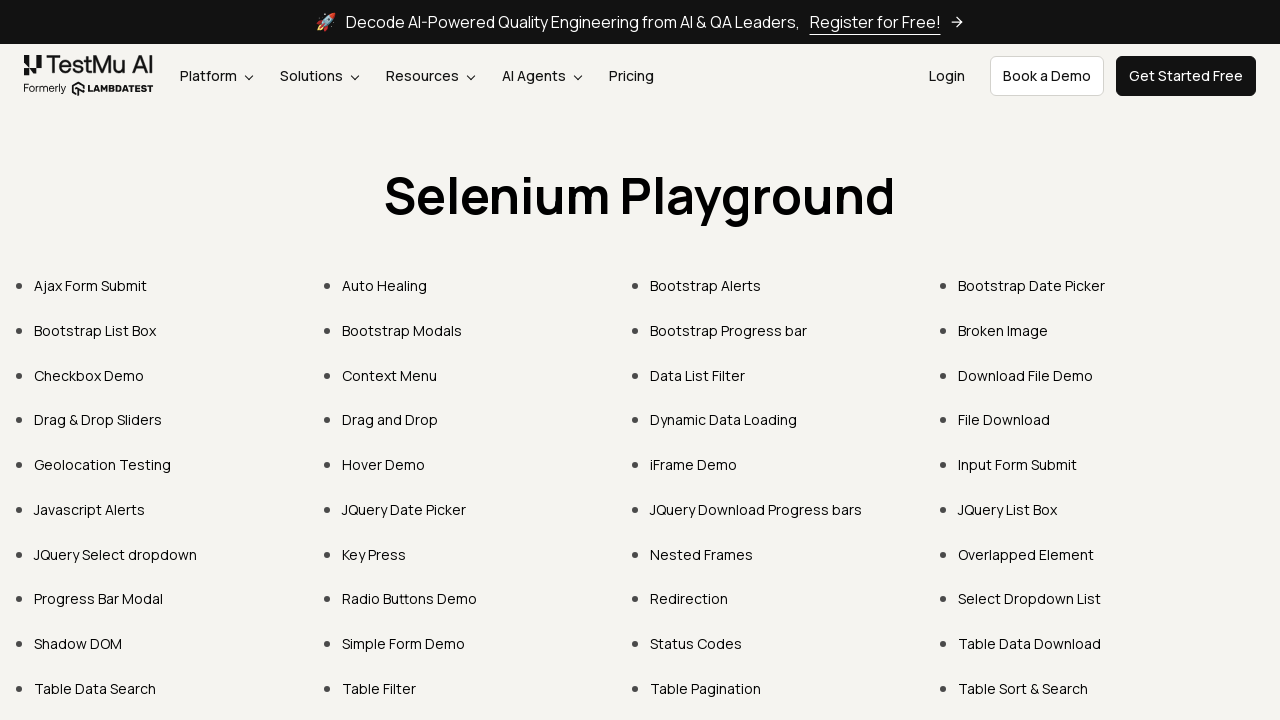

Clicked on 'JQuery Select dropdown' link at (116, 554) on text='JQuery Select dropdown'
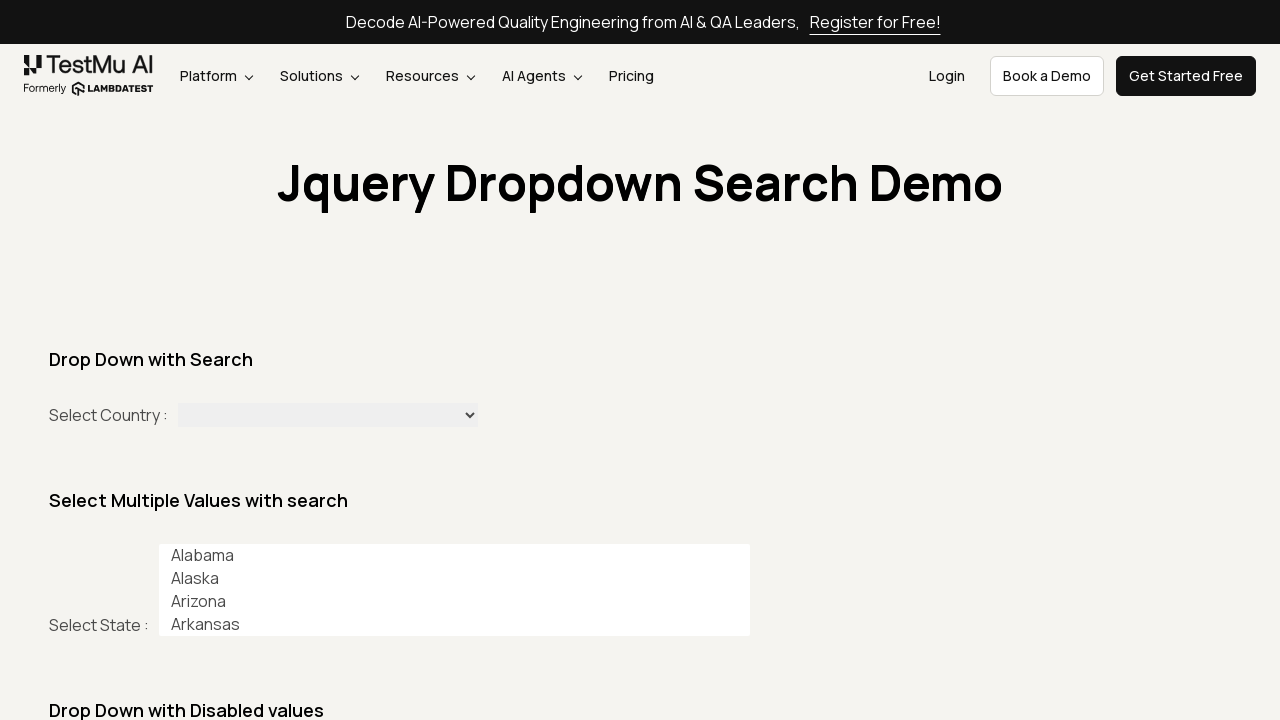

Clicked on the first combobox to open the country dropdown at (328, 417) on (//*[@role='combobox'])[1]
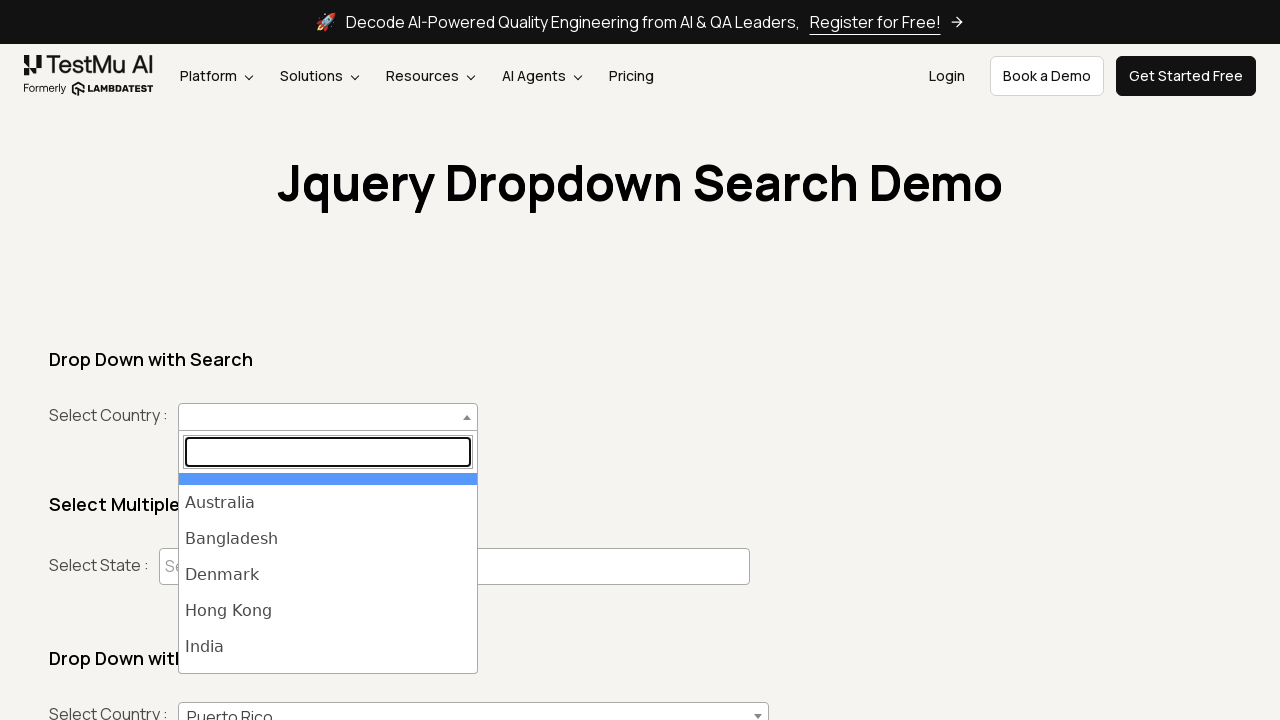

Selected 'India' from the dropdown options at (328, 647) on xpath=//*[@id='select2-country-results'] >> li >> internal:has-text="India"i
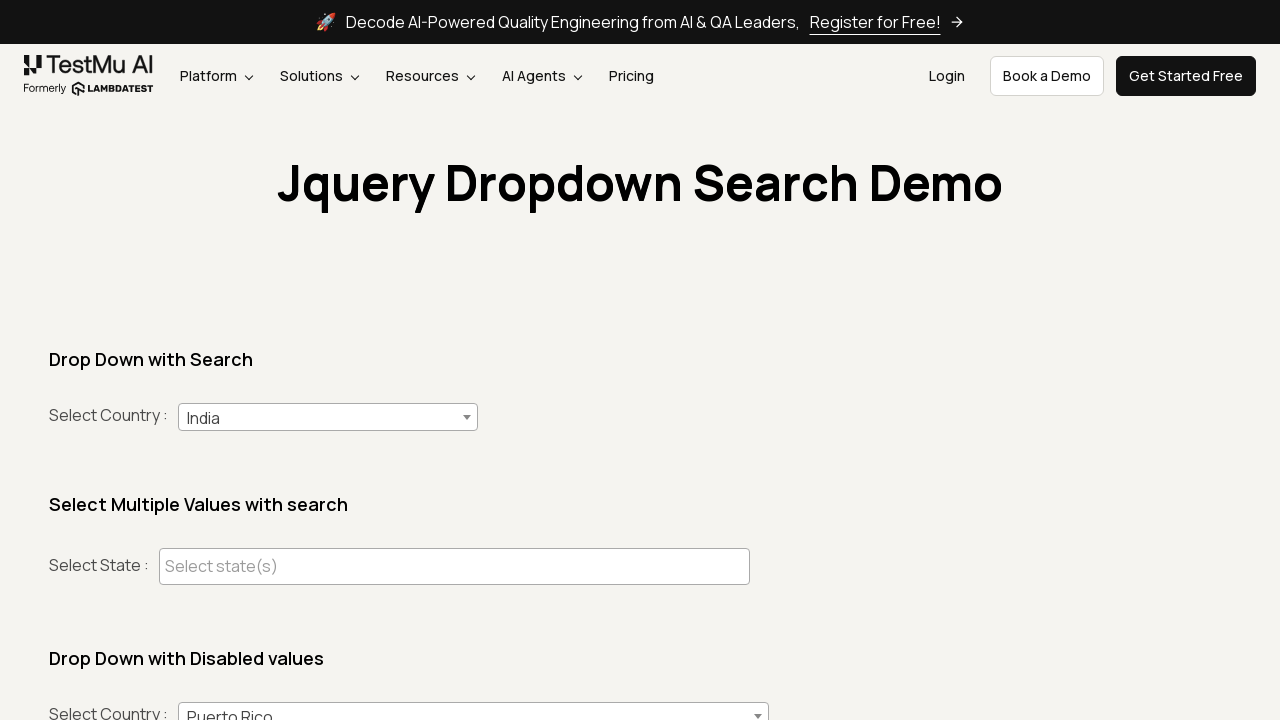

Waited for selection to complete
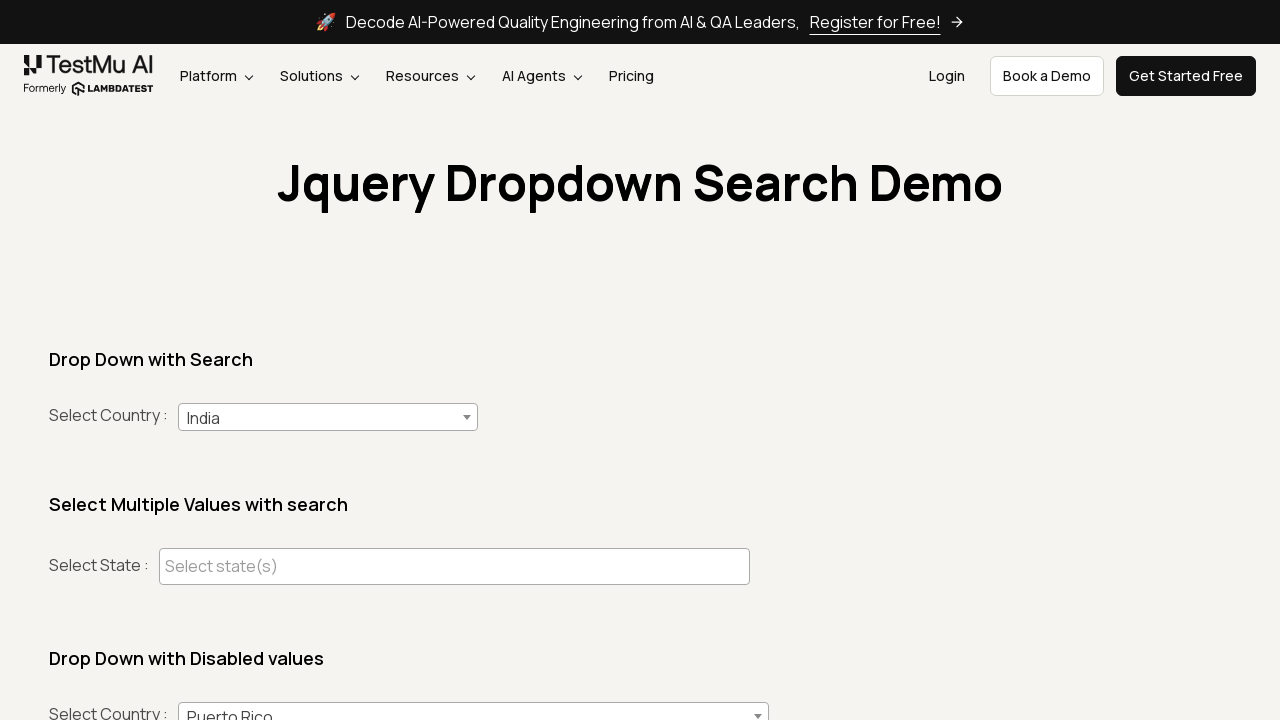

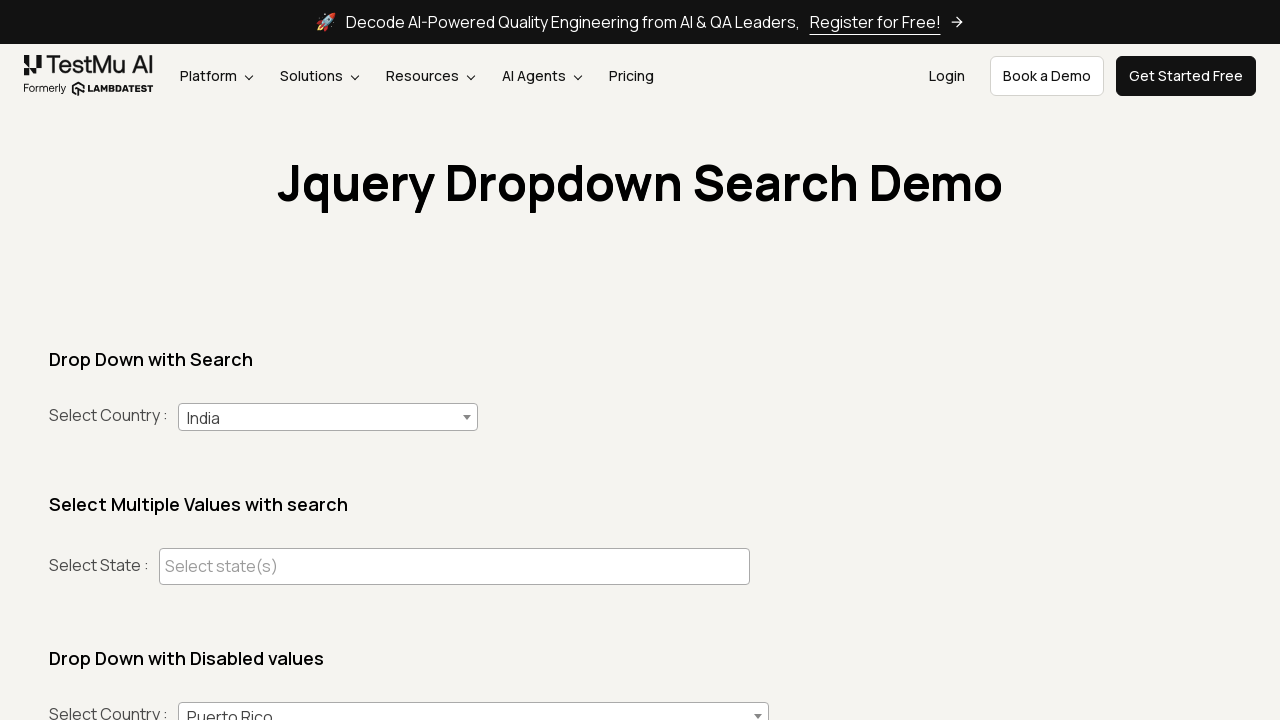